Tests form submission by filling in first name, last name, and email fields, then clicking the signup button

Starting URL: http://secure-retreat-92358.herokuapp.com/

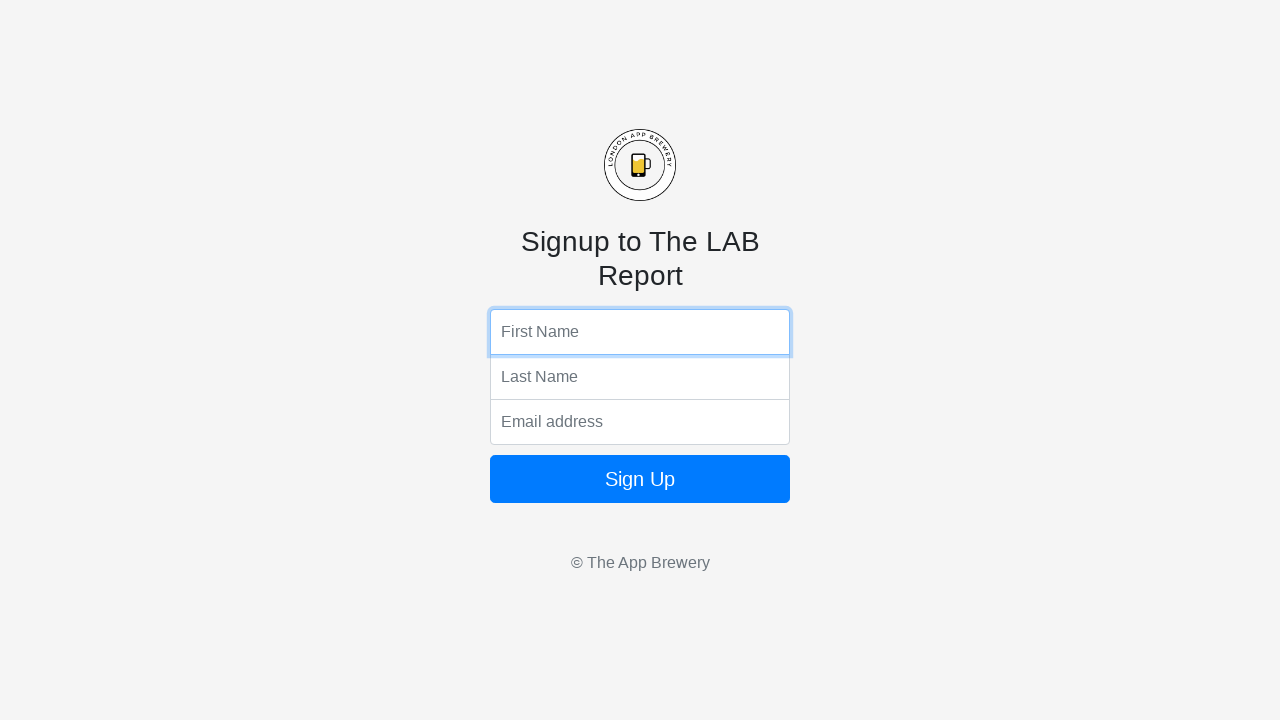

Filled first name field with 'Michael' on input[name='fName']
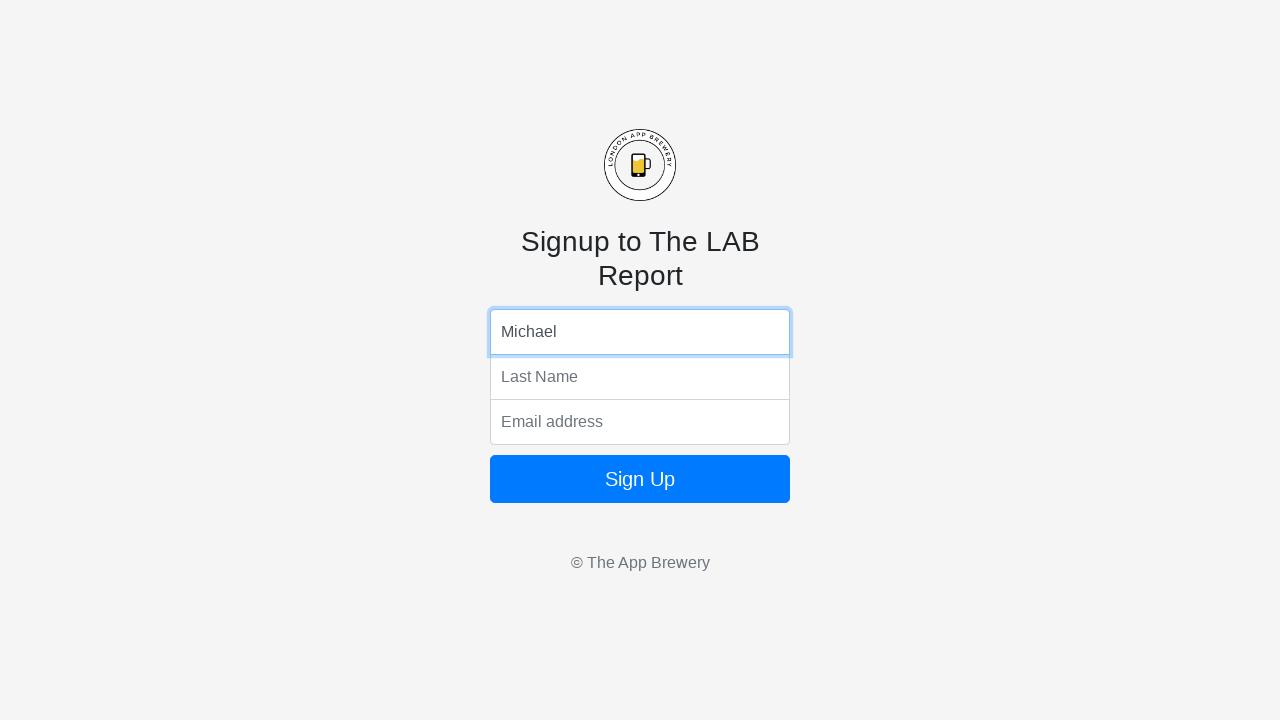

Filled last name field with 'Johnson' on input[name='lName']
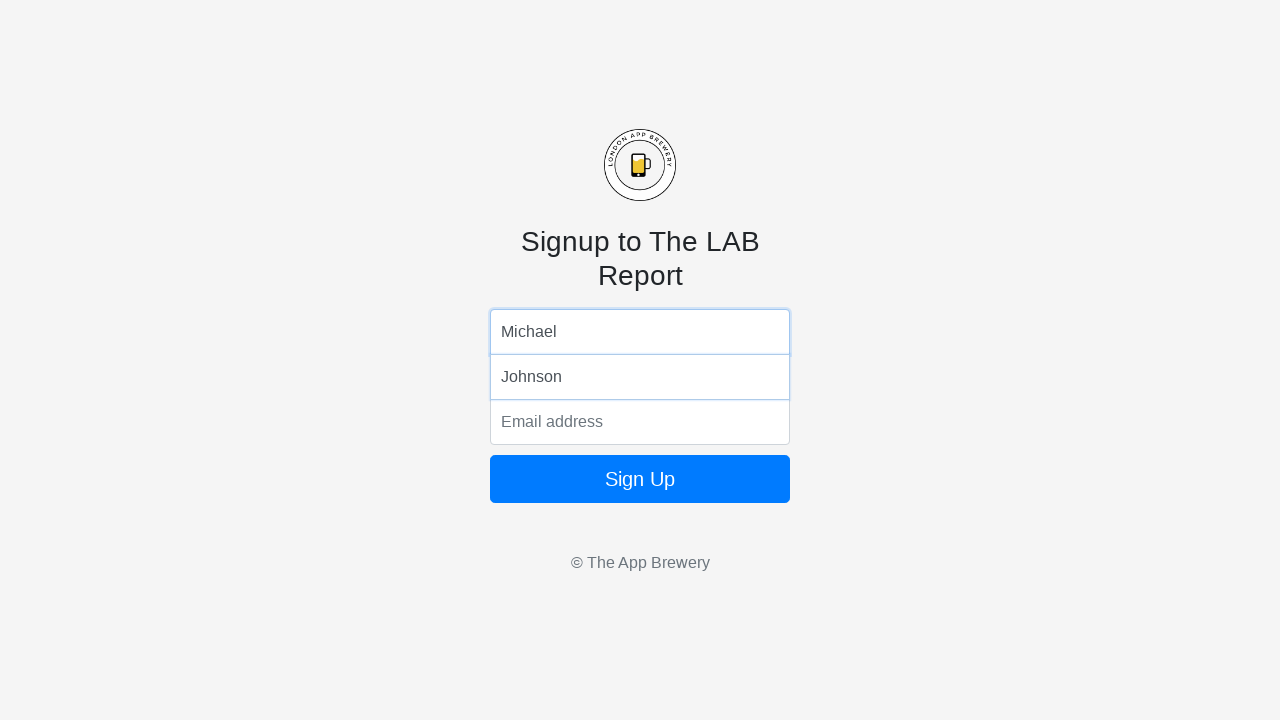

Filled email field with 'mjohnson@example.com' on input[name='email']
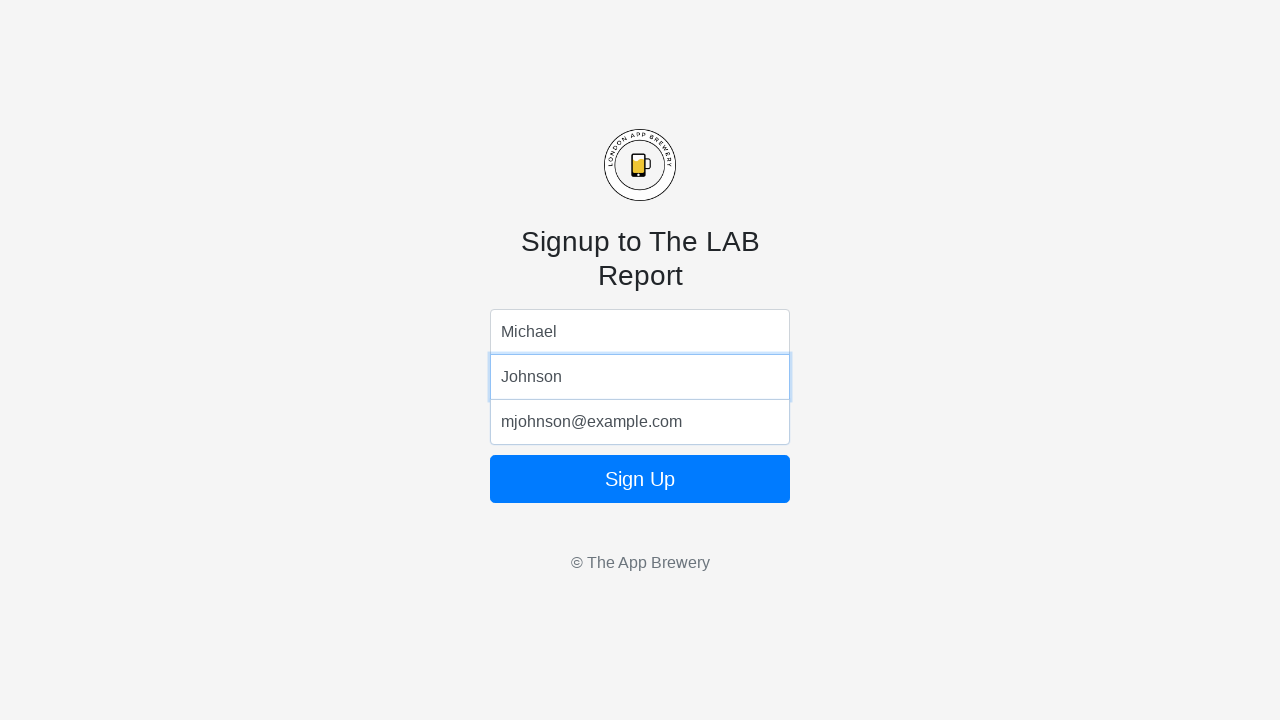

Clicked signup button to submit form at (640, 479) on form button
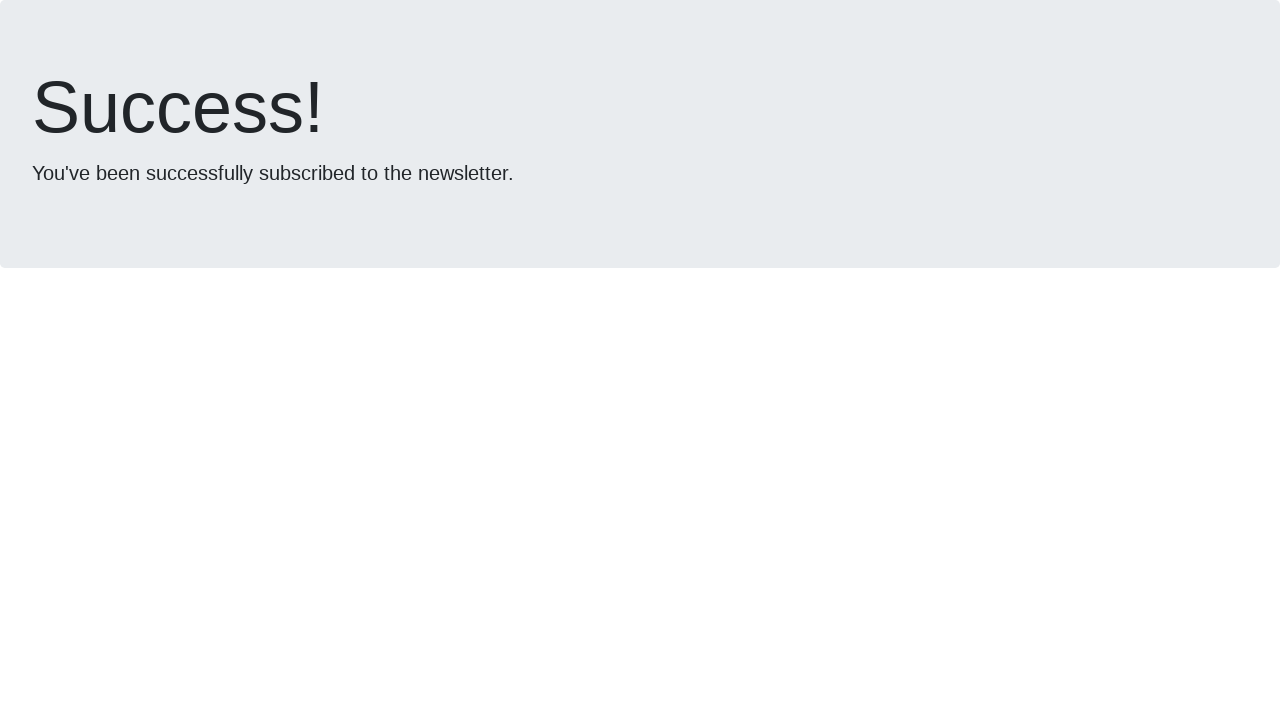

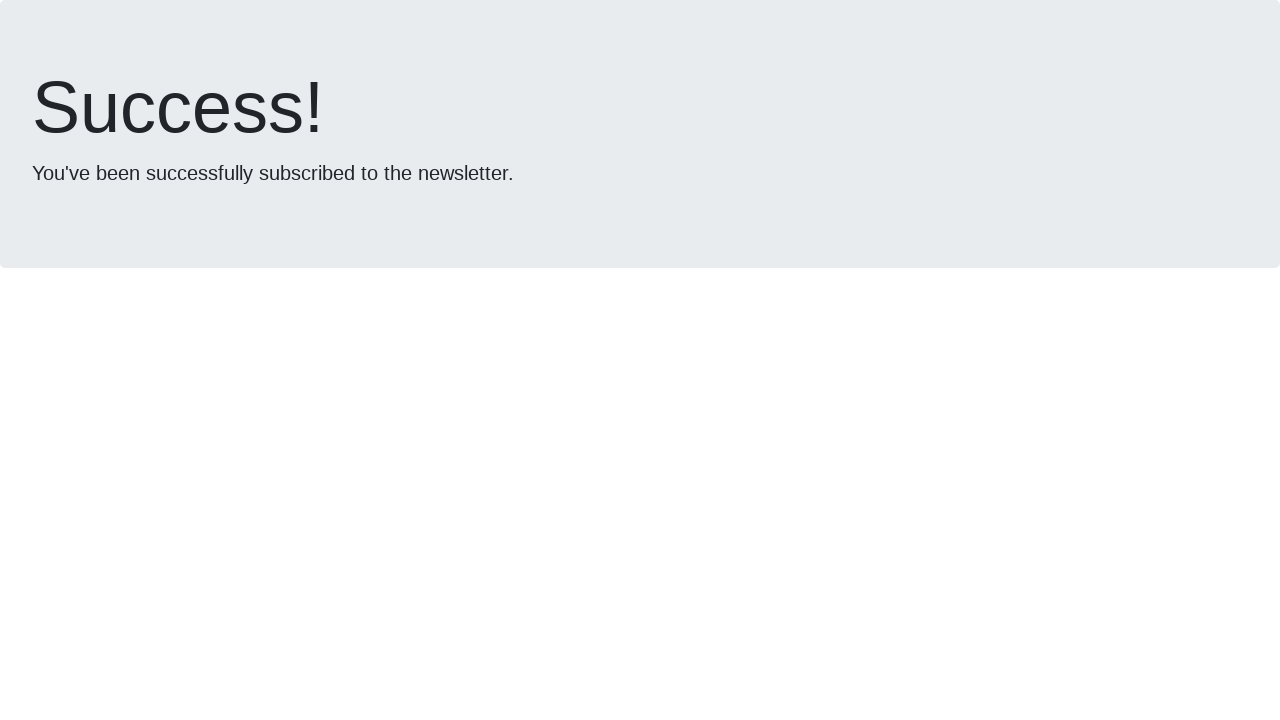